Tests browser navigation by opening a selenium practice blog site and then opening a second URL (way2automation demo page) in a new browser window using JavaScript execution.

Starting URL: http://seleniumpractice.blogspot.in

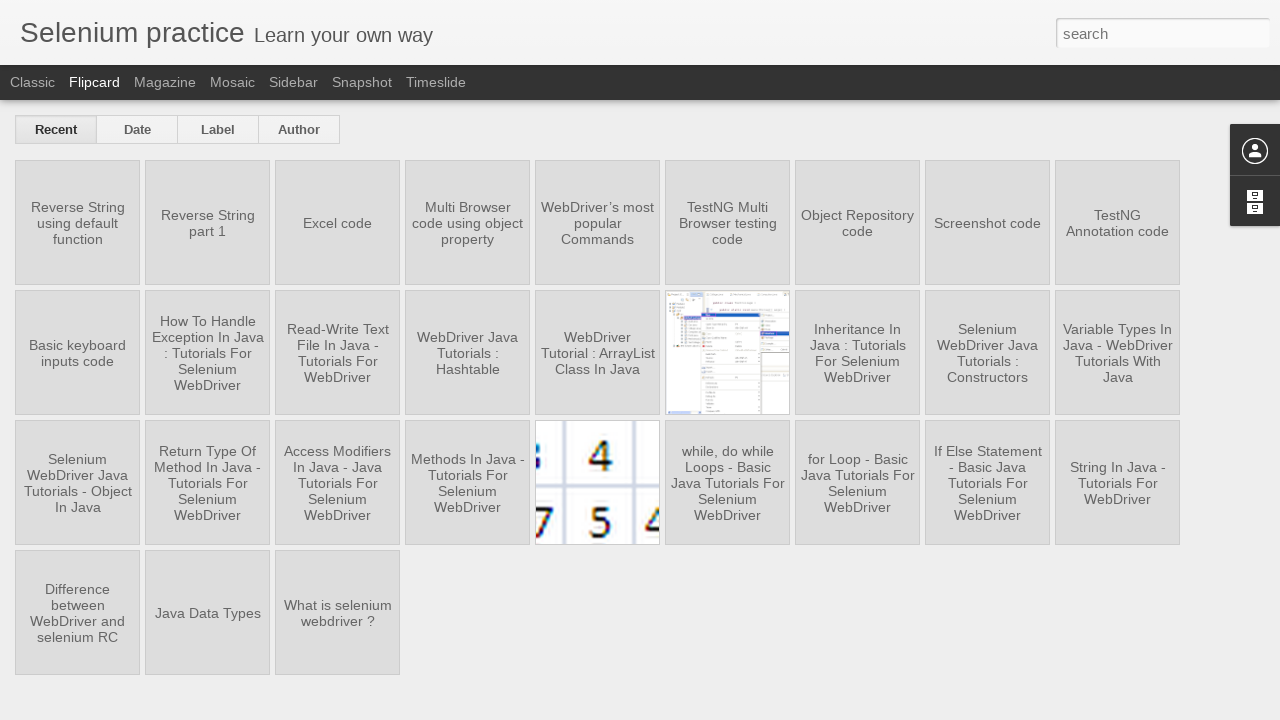

Waited for initial page (seleniumpractice.blogspot.in) to load - DOM content loaded
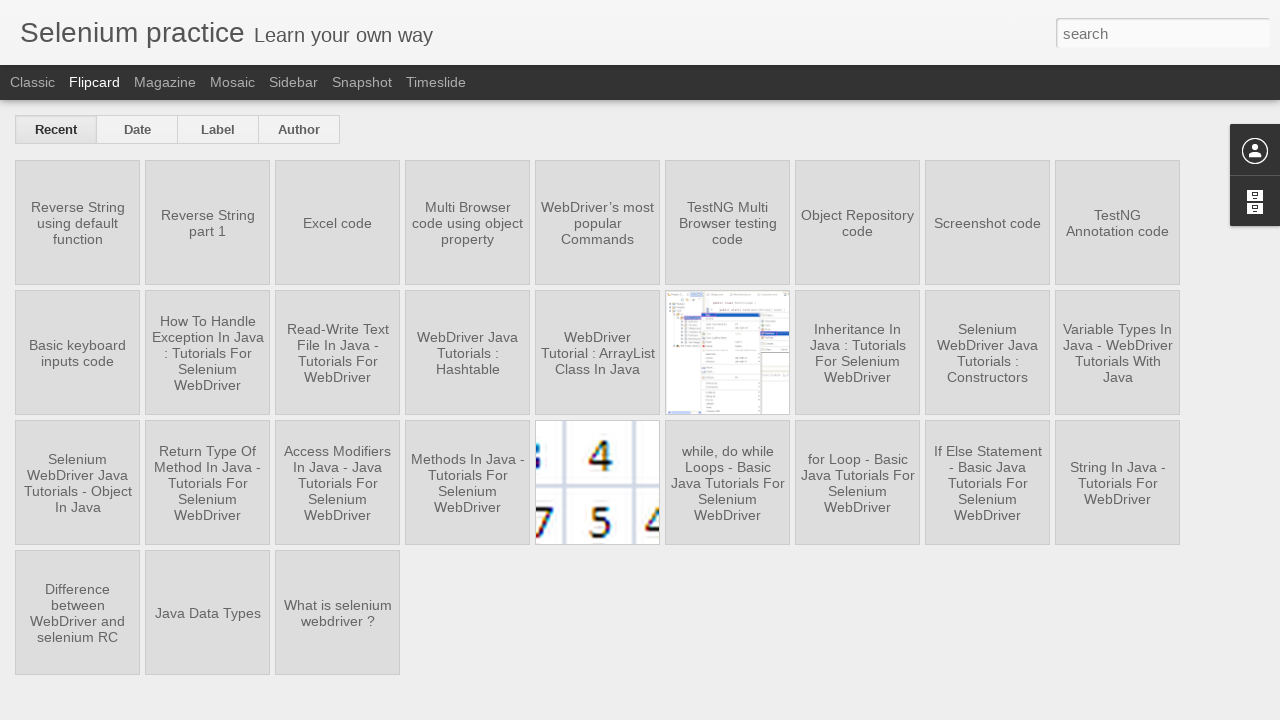

Executed JavaScript to open way2automation demo page in new window
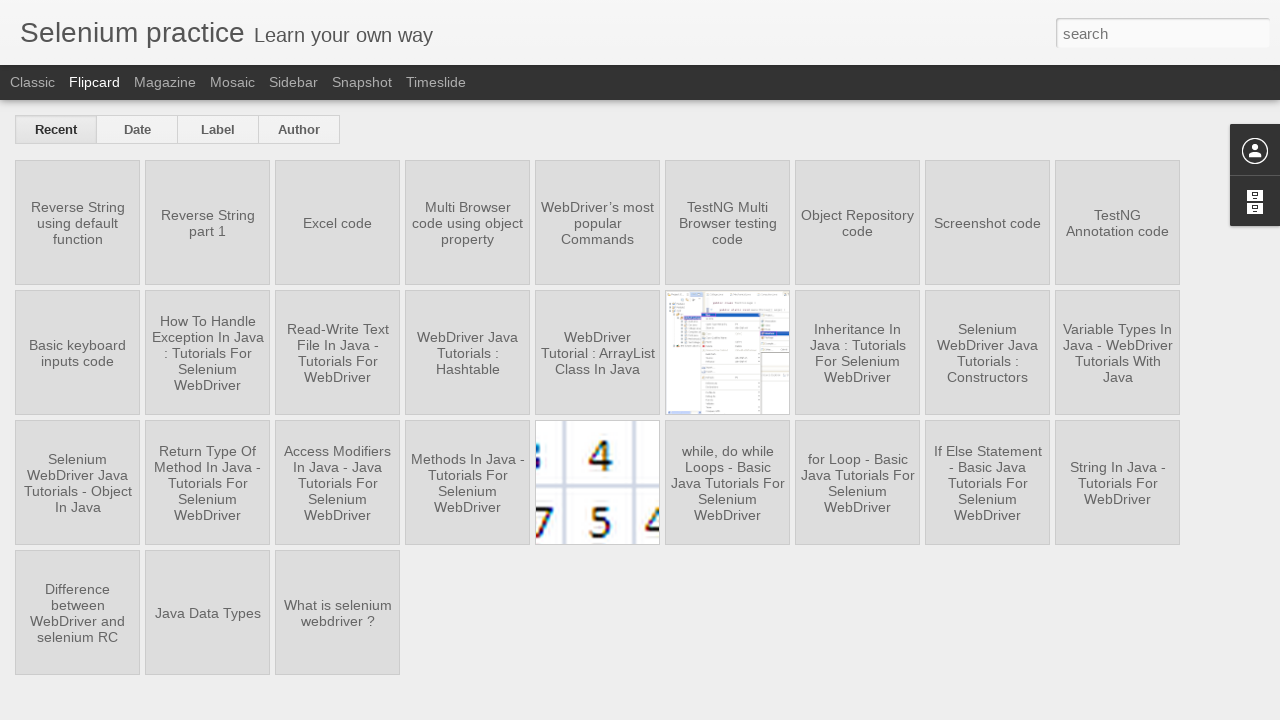

New browser window/tab created and captured
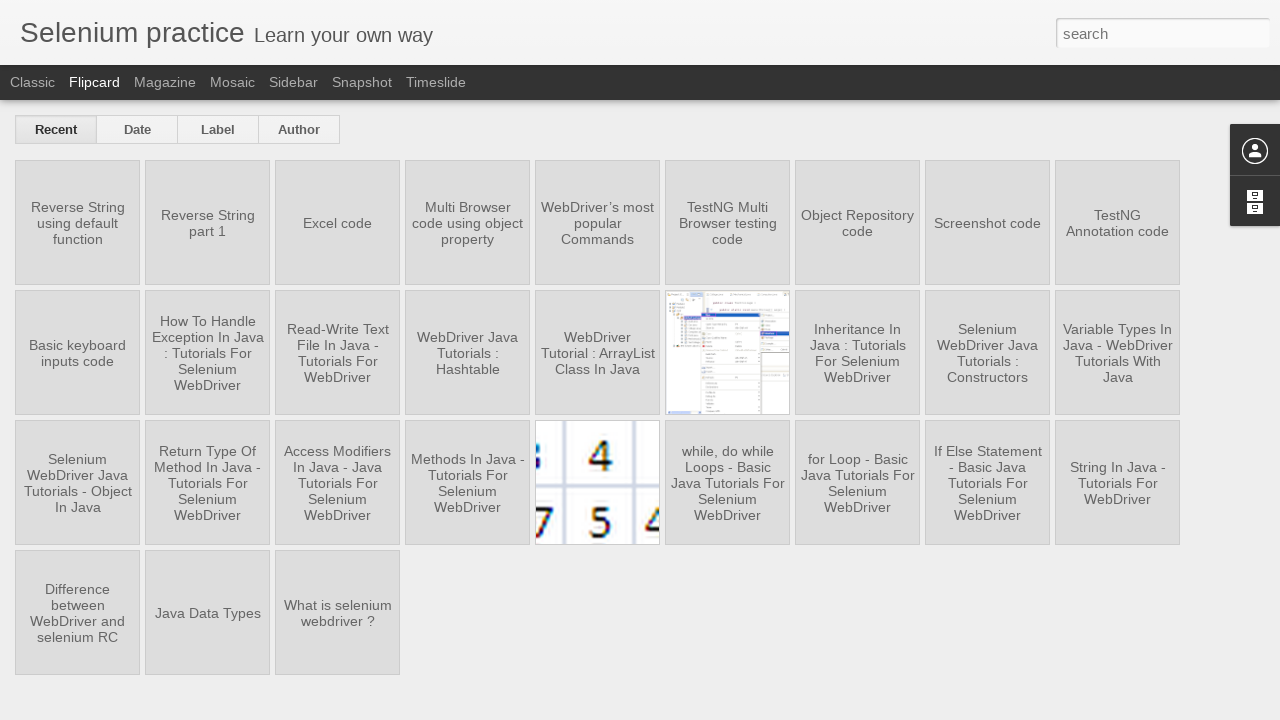

Waited for new page (way2automation.com/demo.html) to load - DOM content loaded
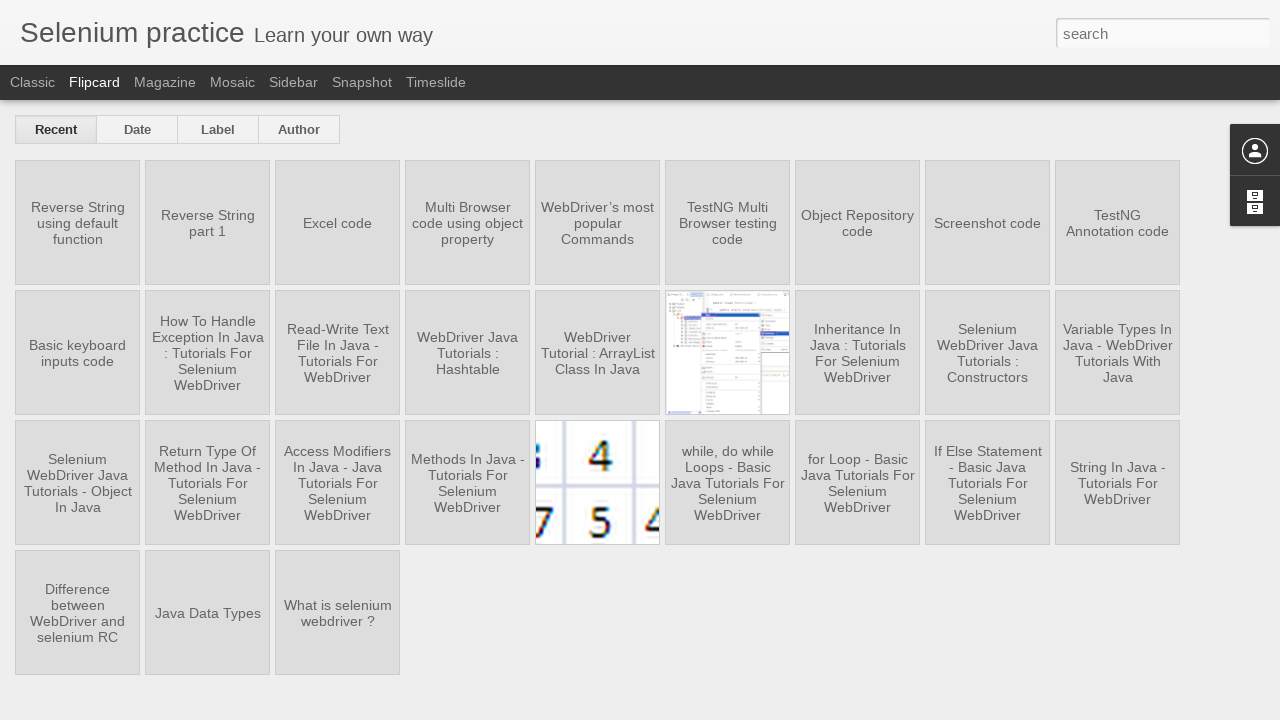

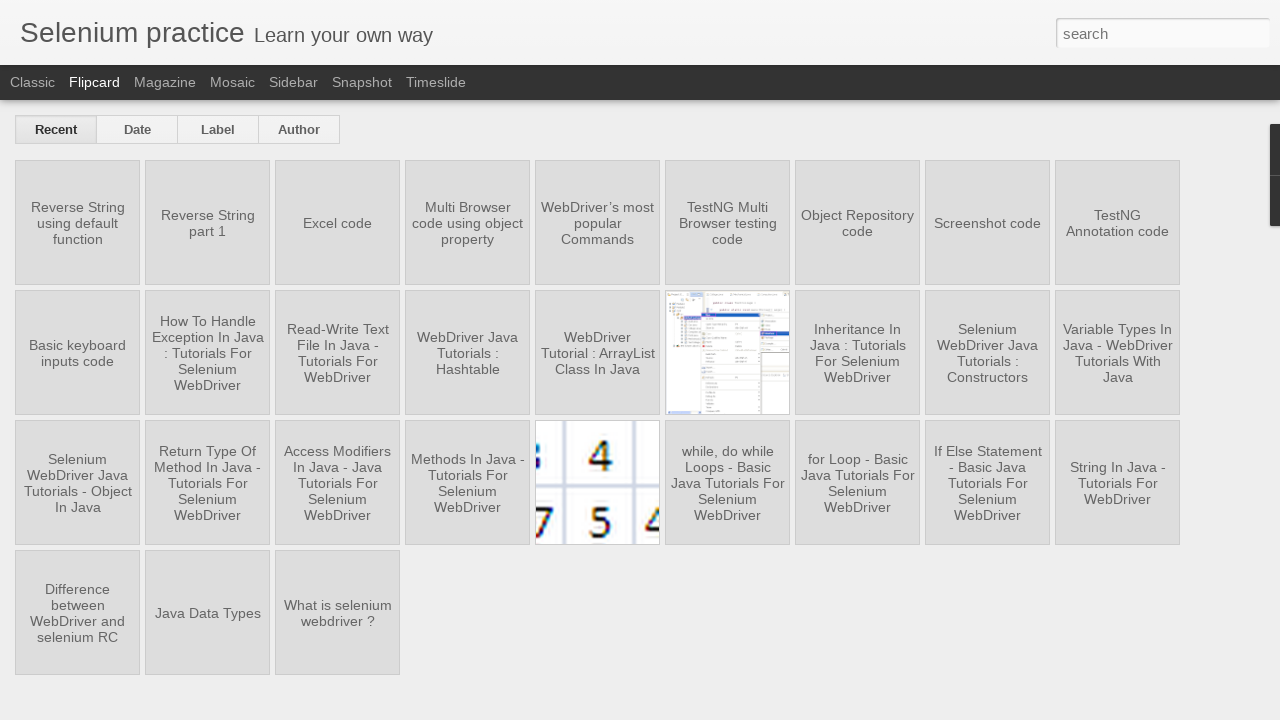